Navigates to a practice page and verifies that a product table exists with expected structure including rows and columns

Starting URL: http://qaclickacademy.com/practice.php

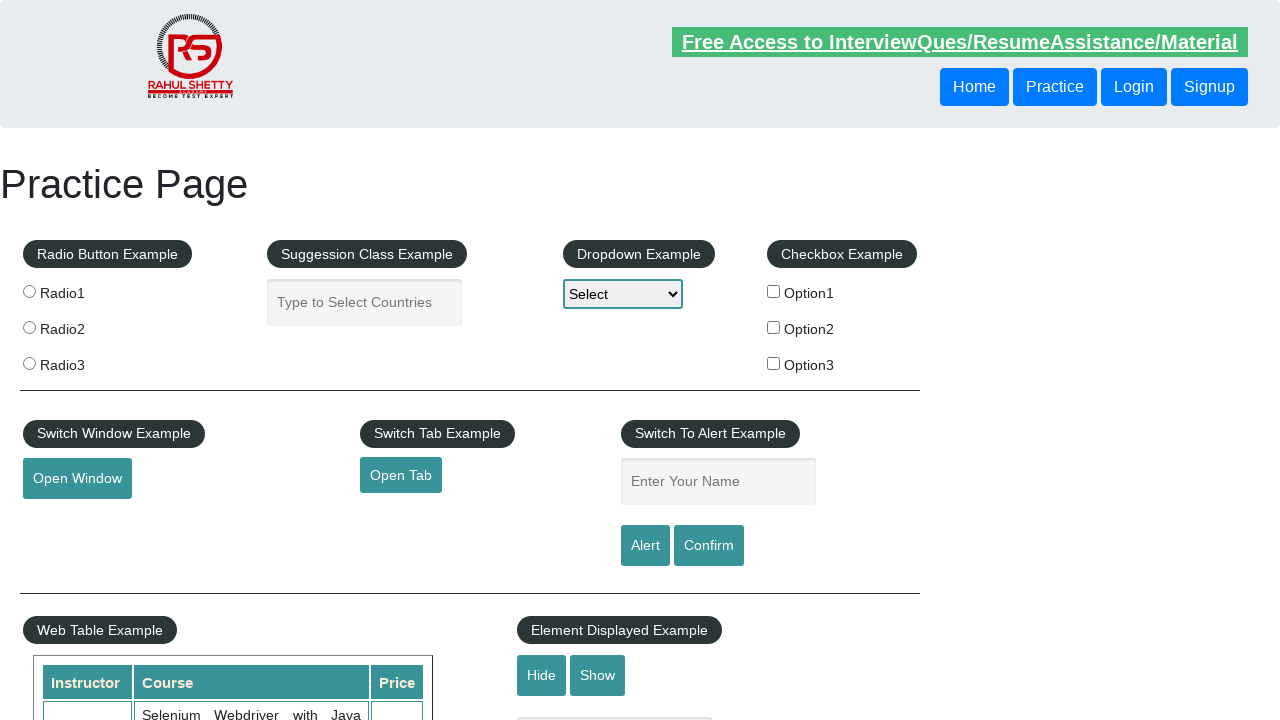

Navigated to practice page at http://qaclickacademy.com/practice.php
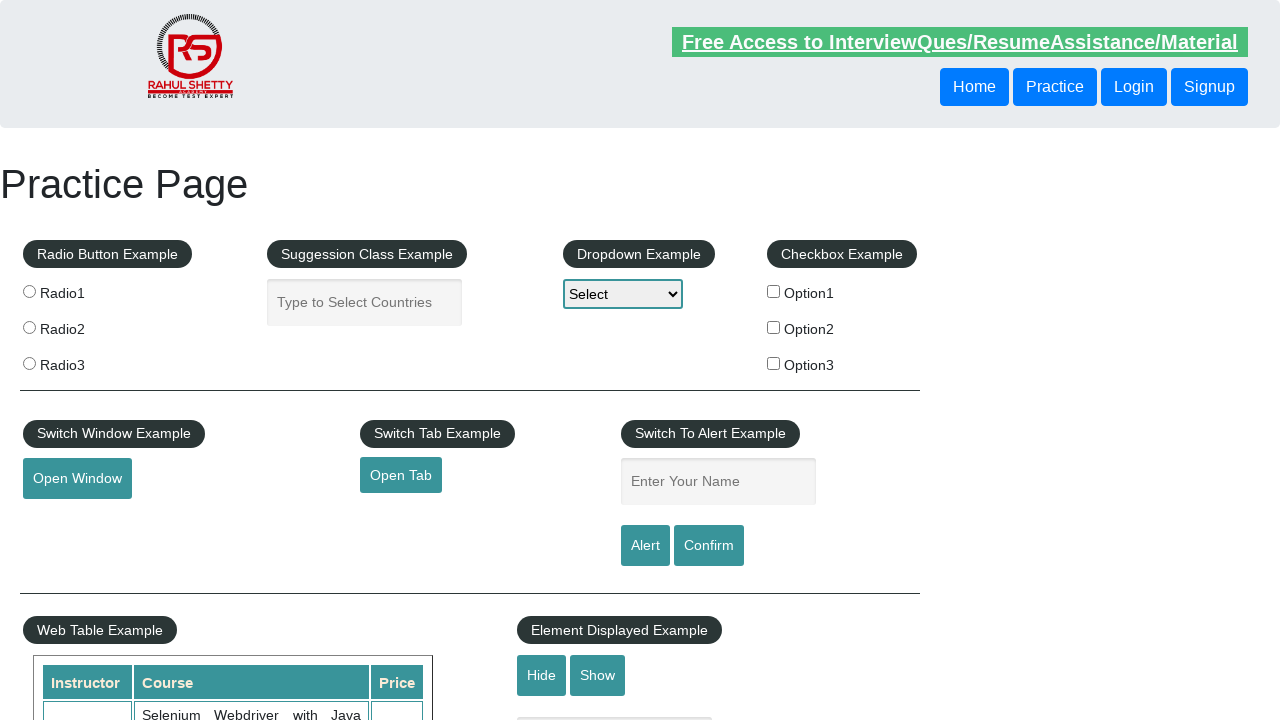

Product table (#product) is now visible
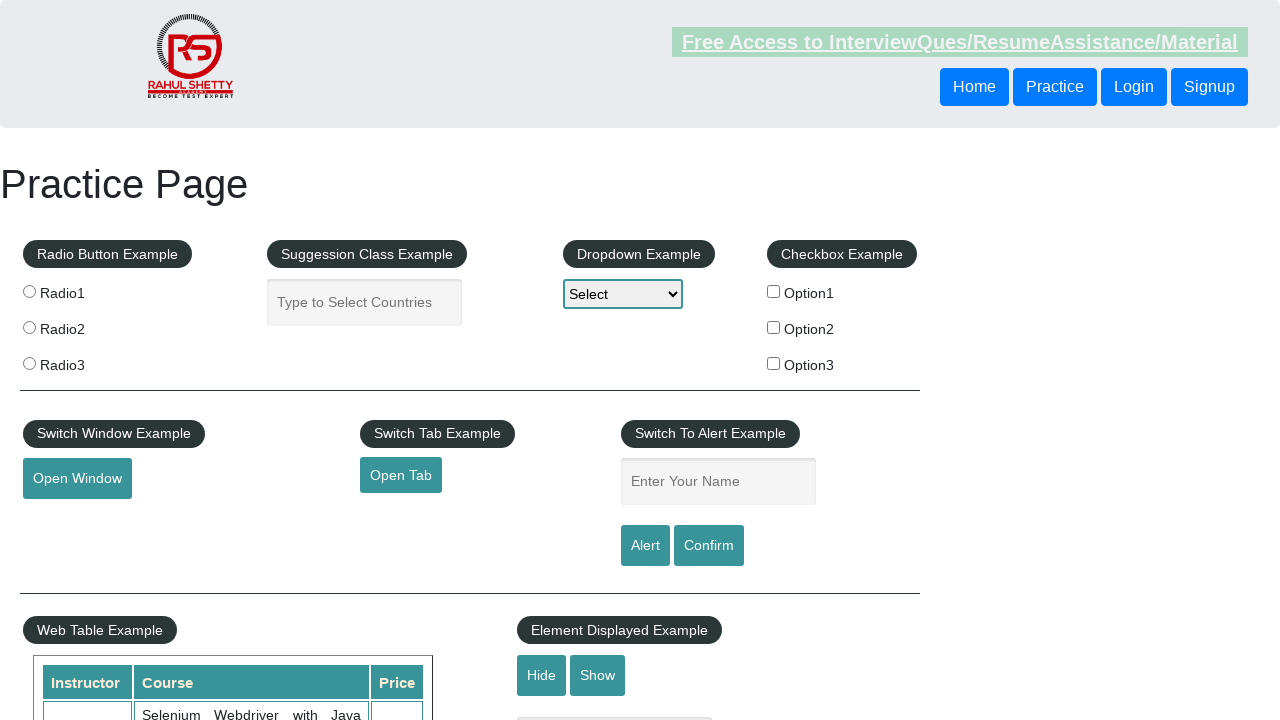

Located product table element
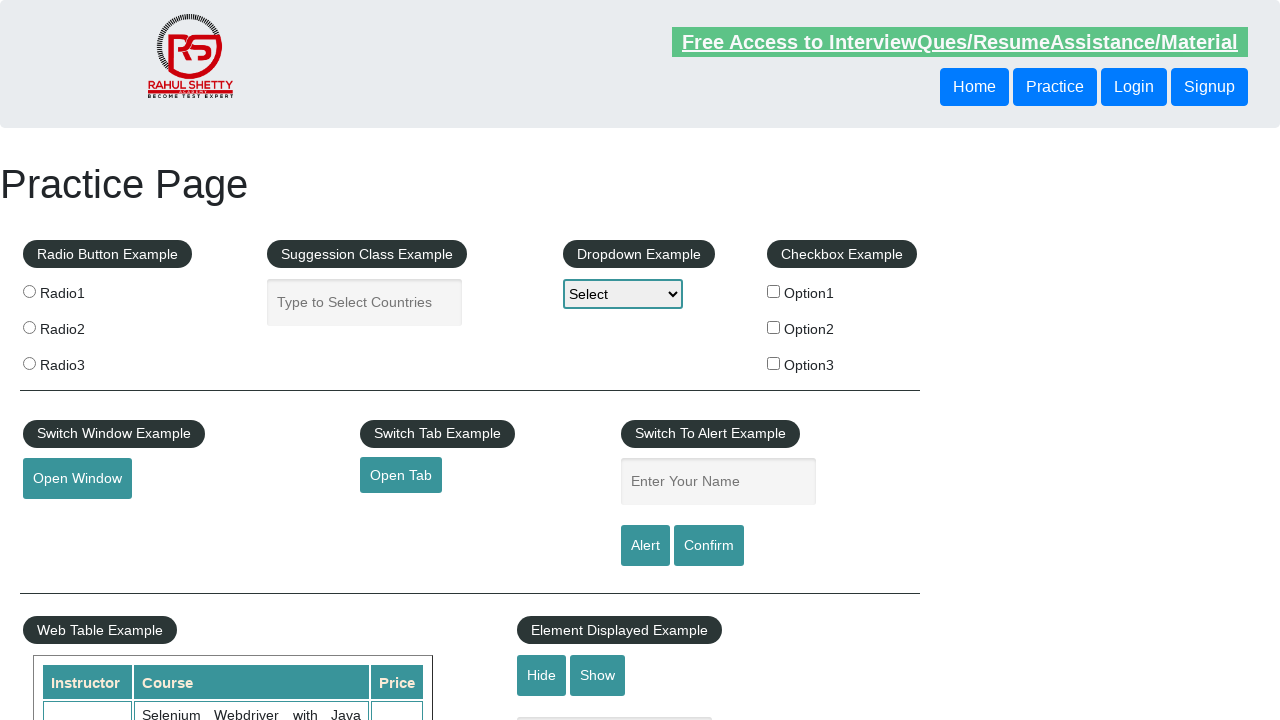

Located all table rows
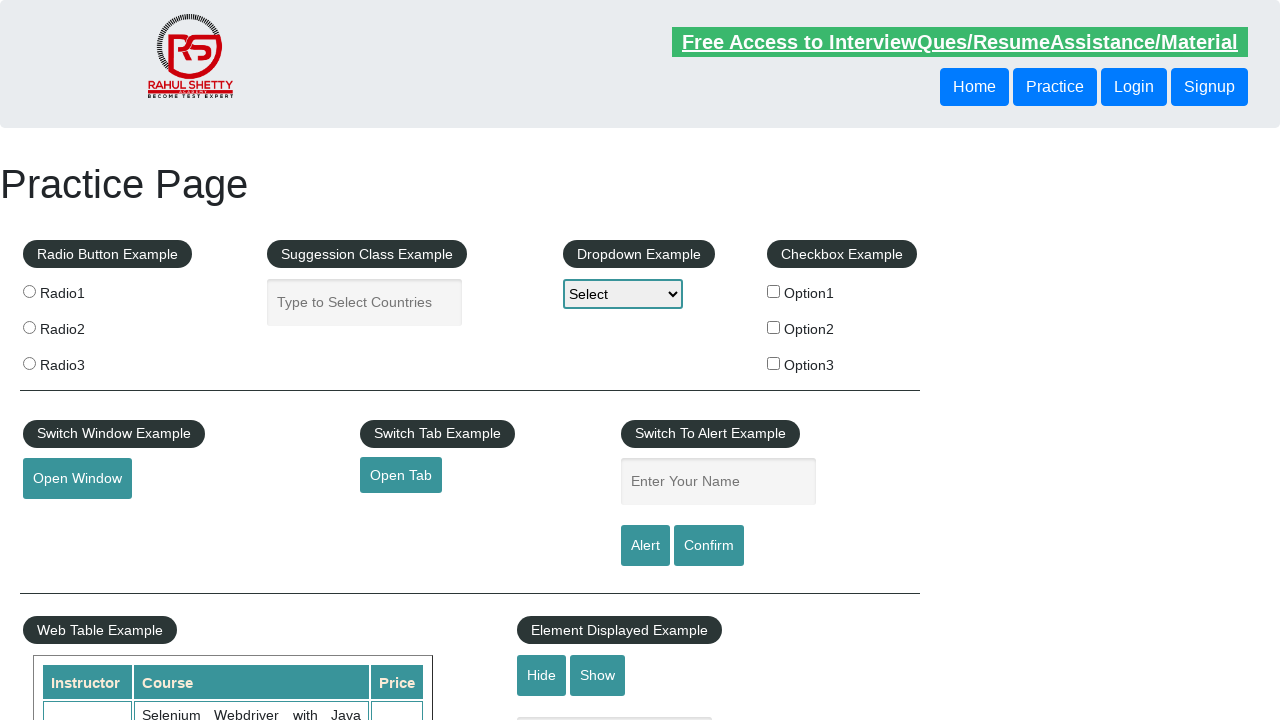

First table row is ready
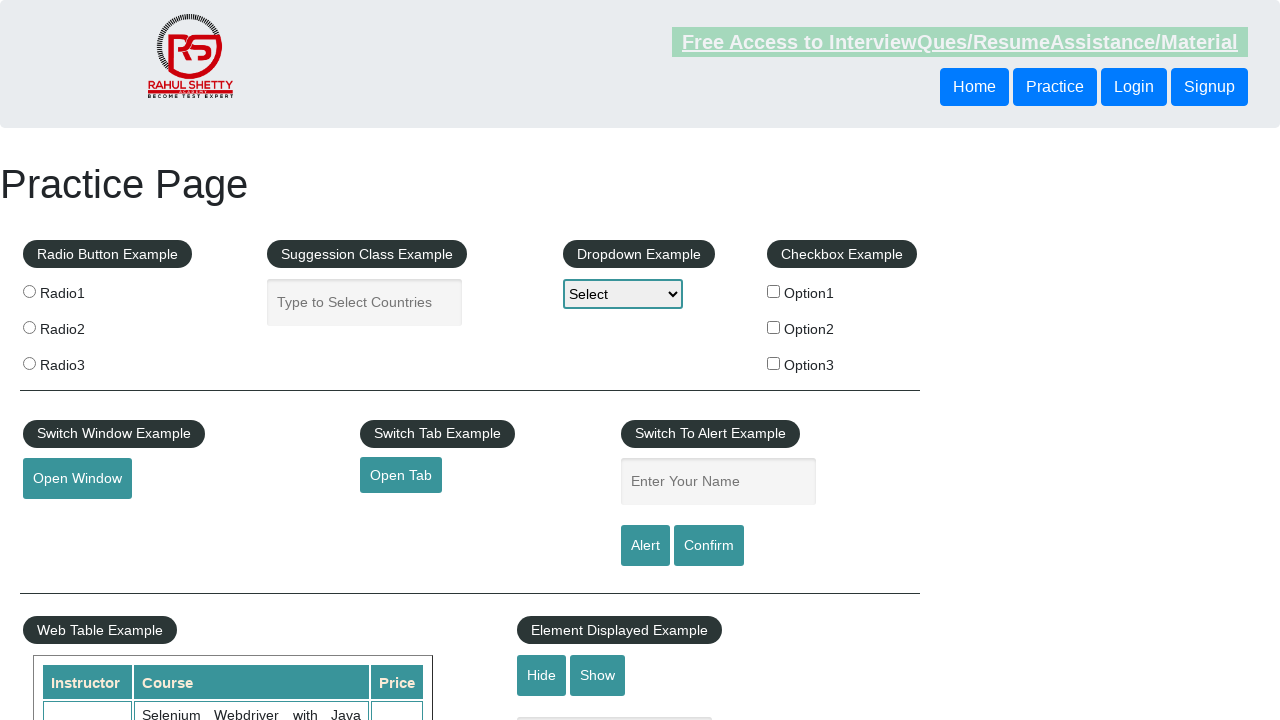

Located header cells in first table row
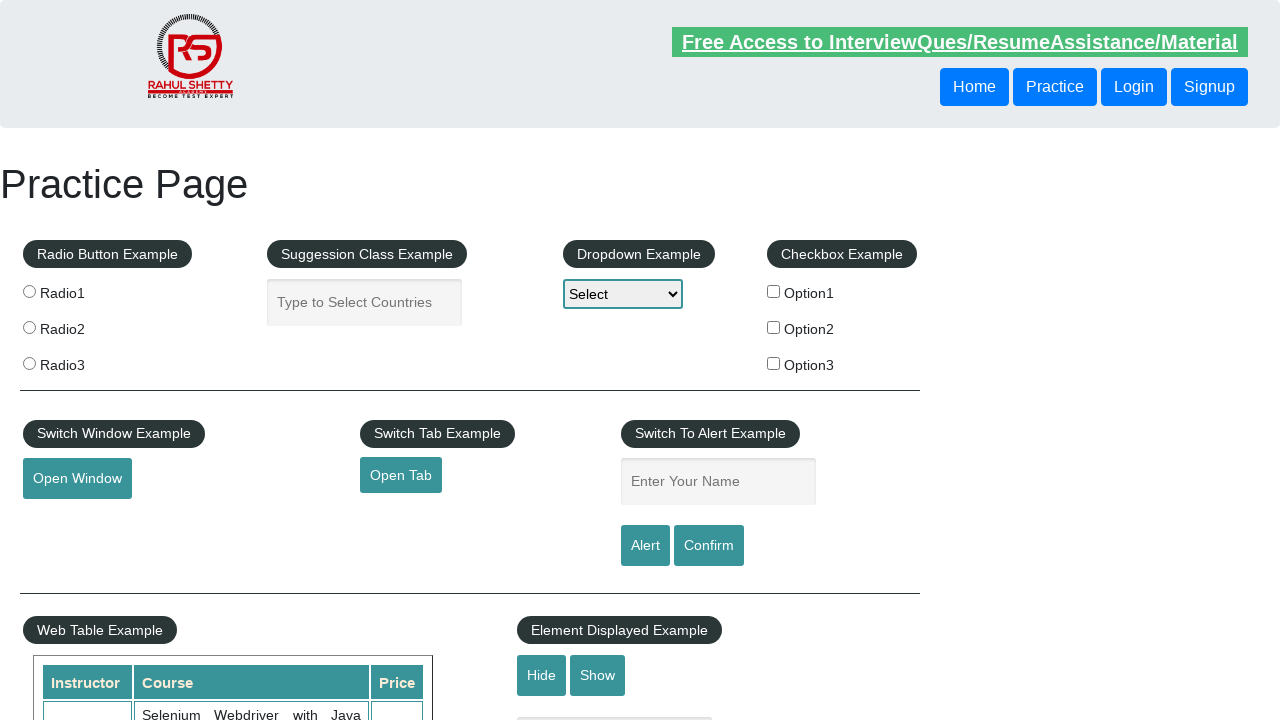

First header cell is ready
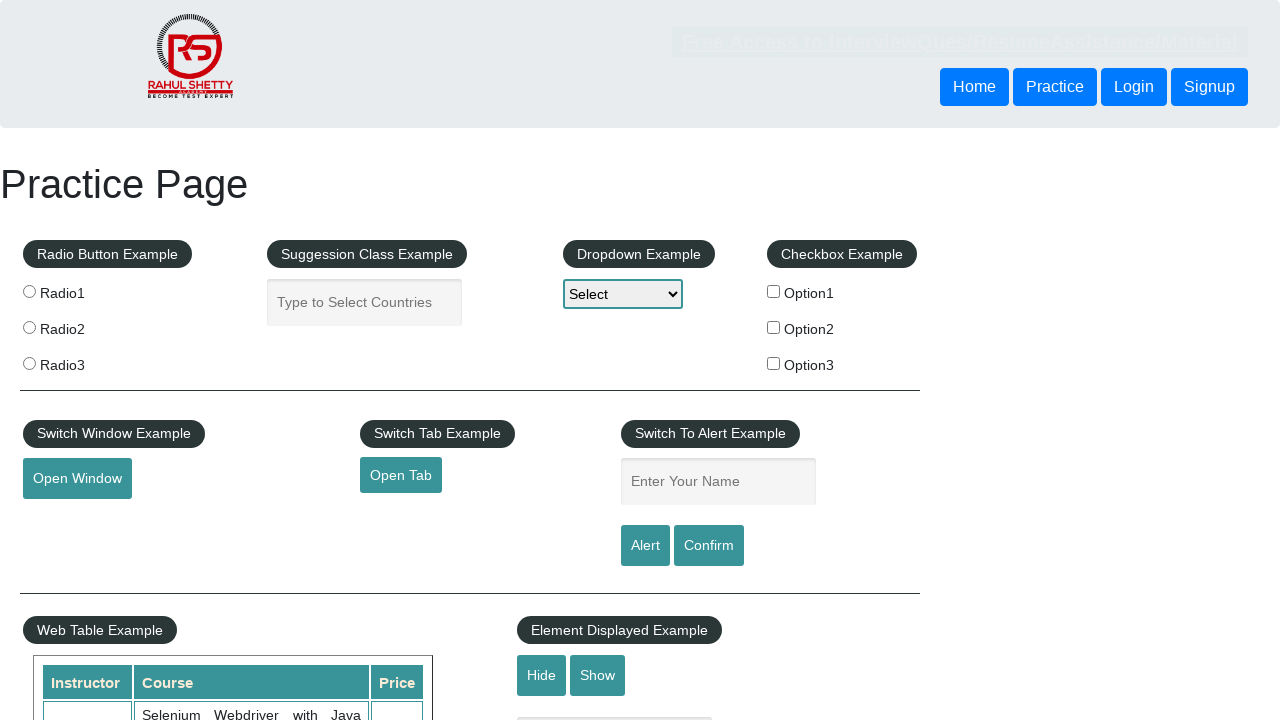

Verified third table row exists (data row confirmed)
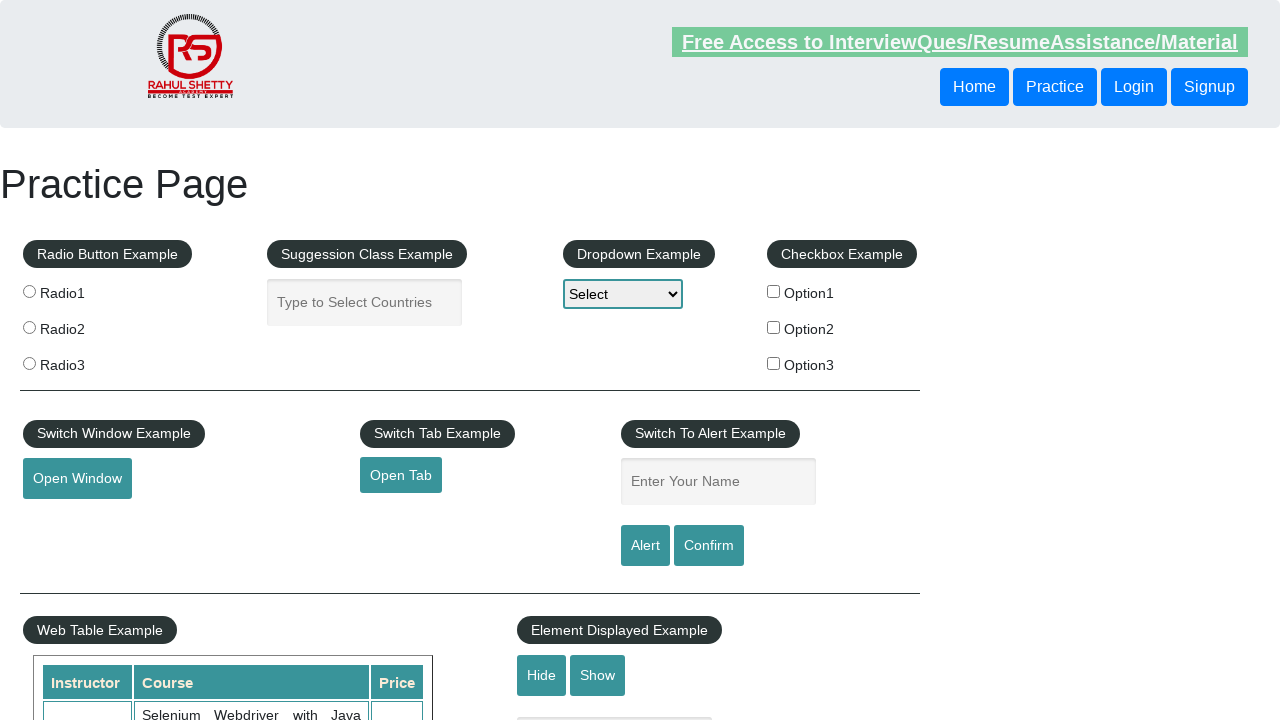

Located data cells in third table row
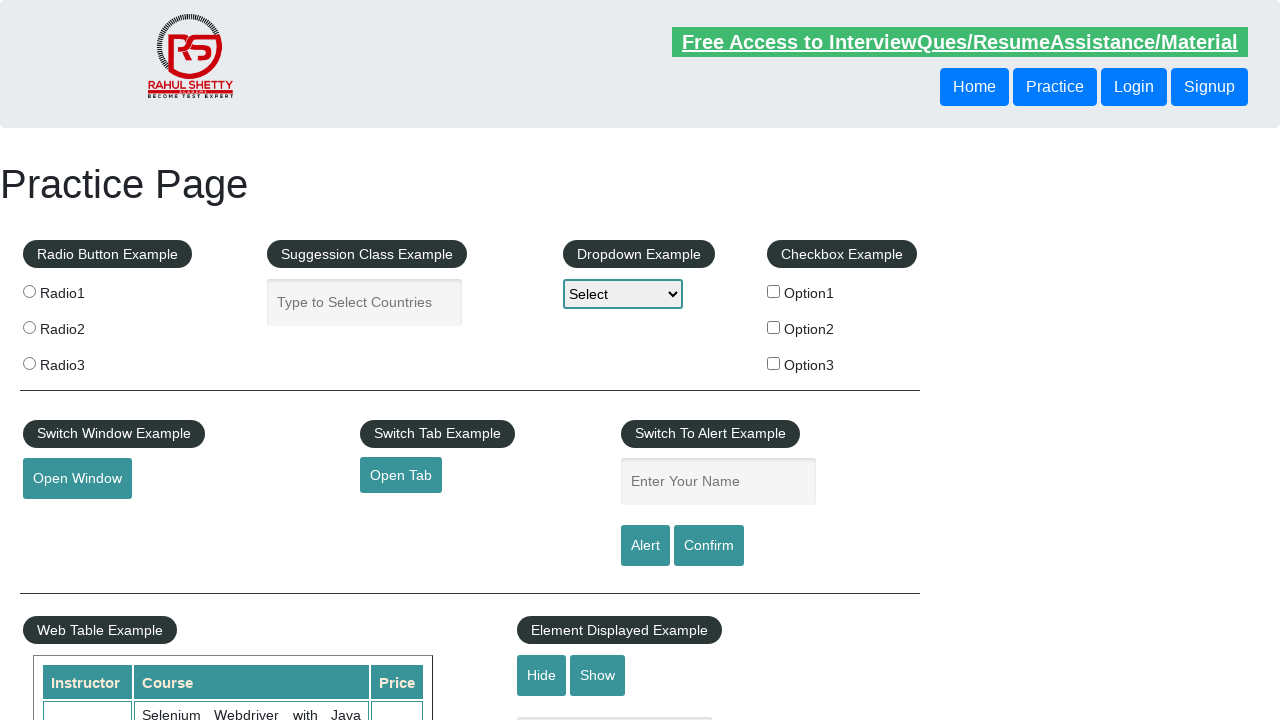

First data cell in third row is ready - table structure verified
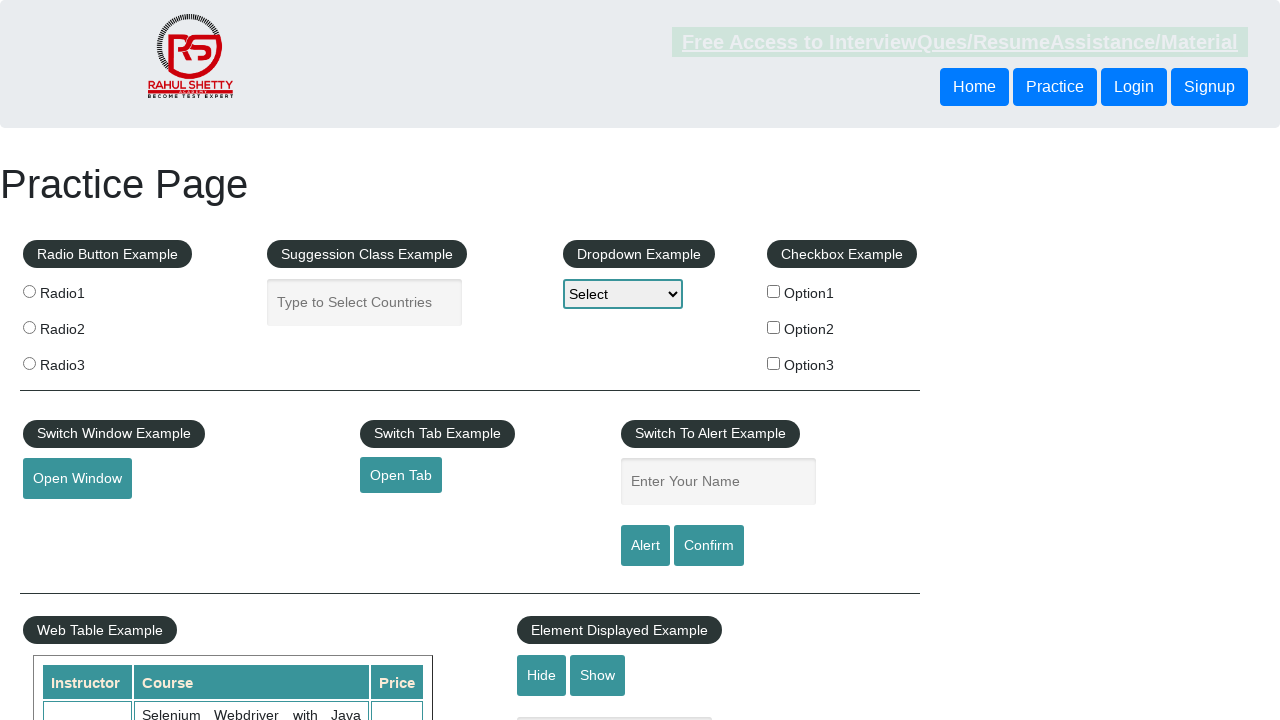

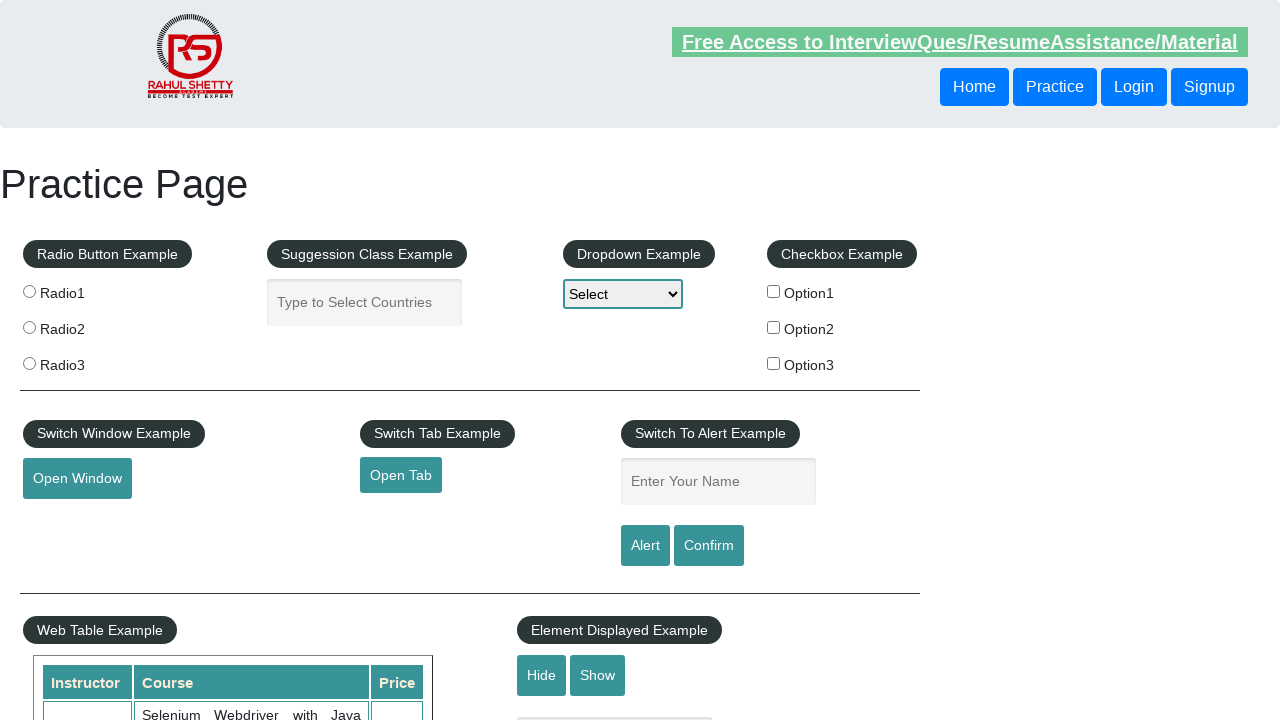